Tests navigation from DemoQA homepage to Elements section by clicking the first card and verifying the URL changes correctly

Starting URL: https://demoqa.com/

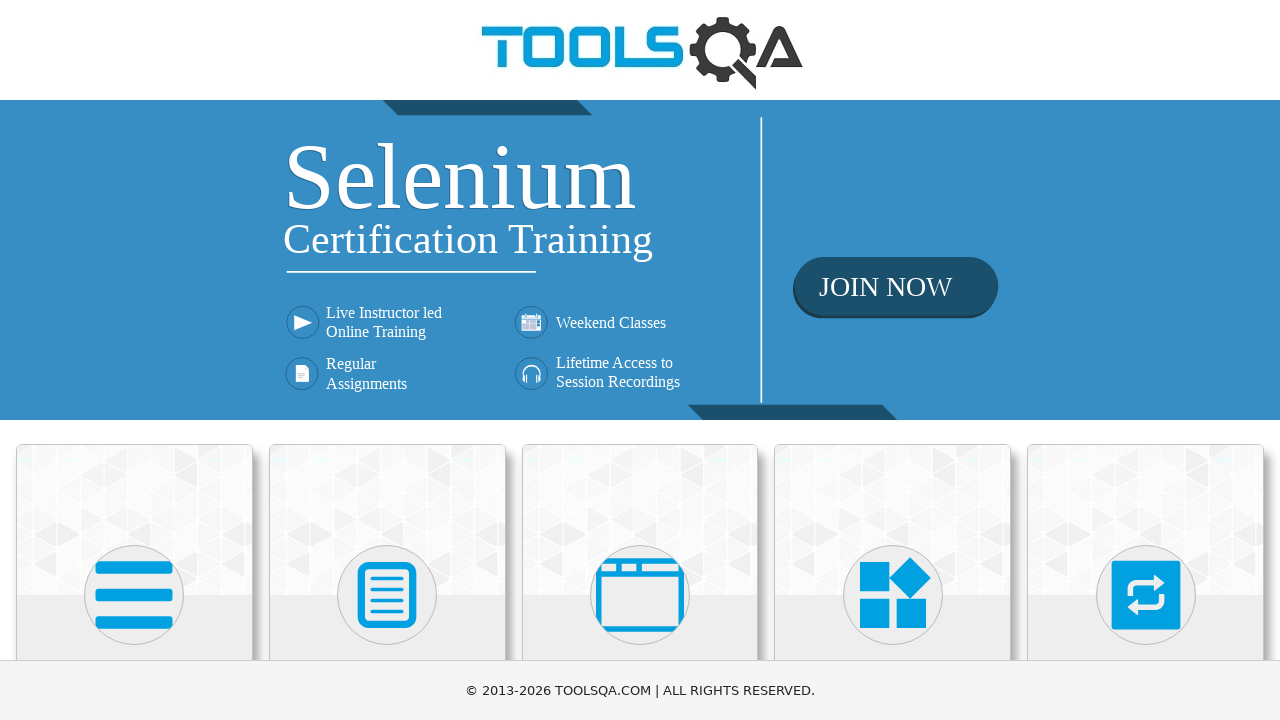

Clicked on the first card (Elements) on DemoQA homepage at (134, 520) on .top-card:nth-child(1)
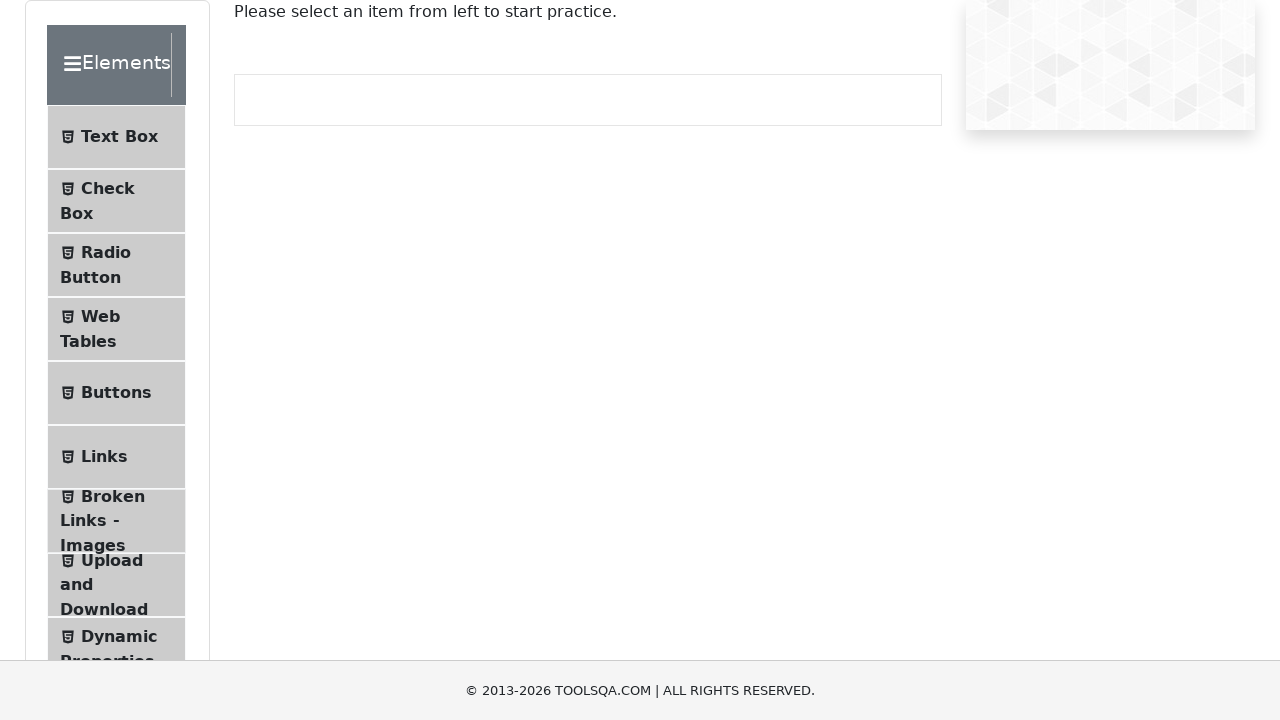

Verified successful navigation to Elements section at https://demoqa.com/elements
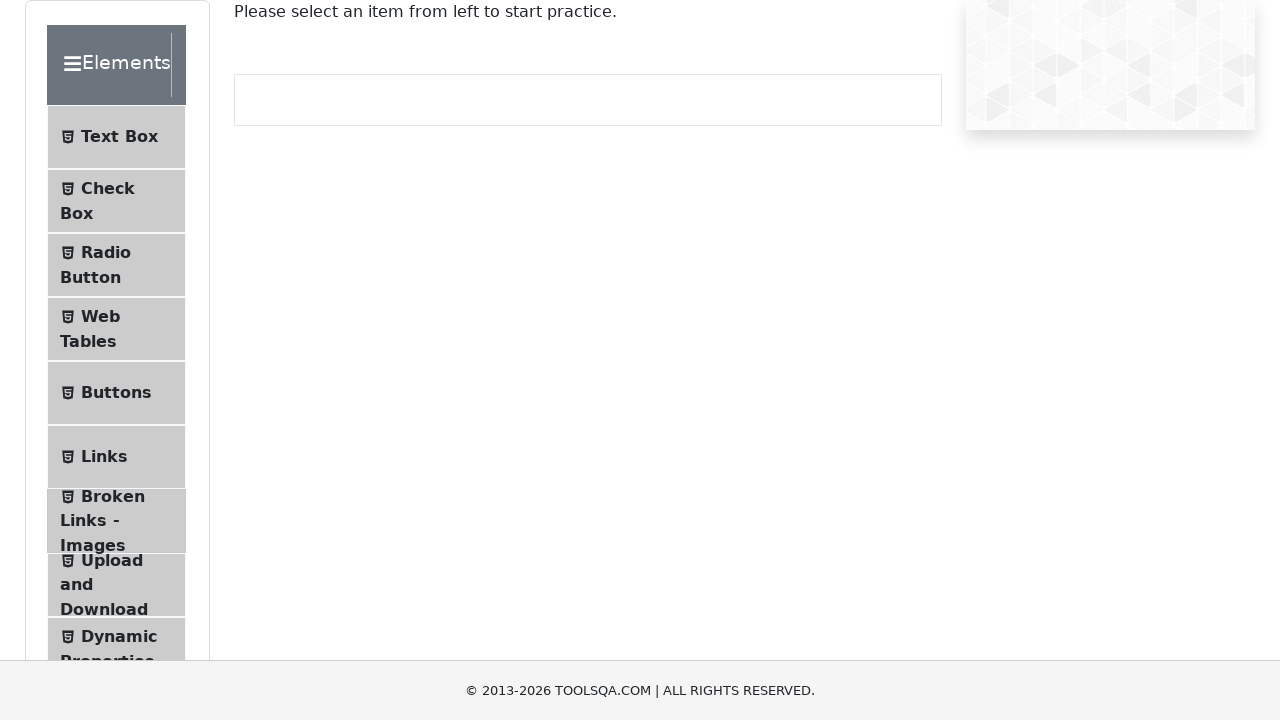

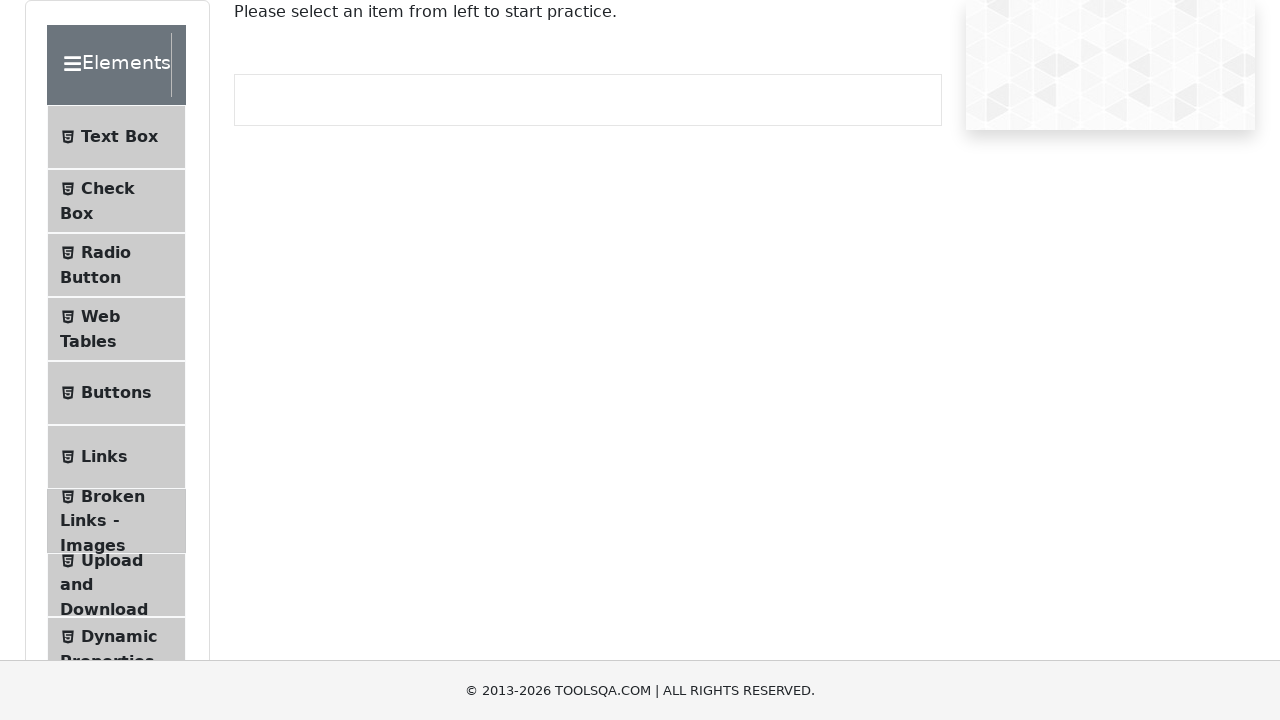